Tests confirmation alert by triggering it, clicking cancel, and verifying the result

Starting URL: https://the-internet.herokuapp.com/javascript_alerts

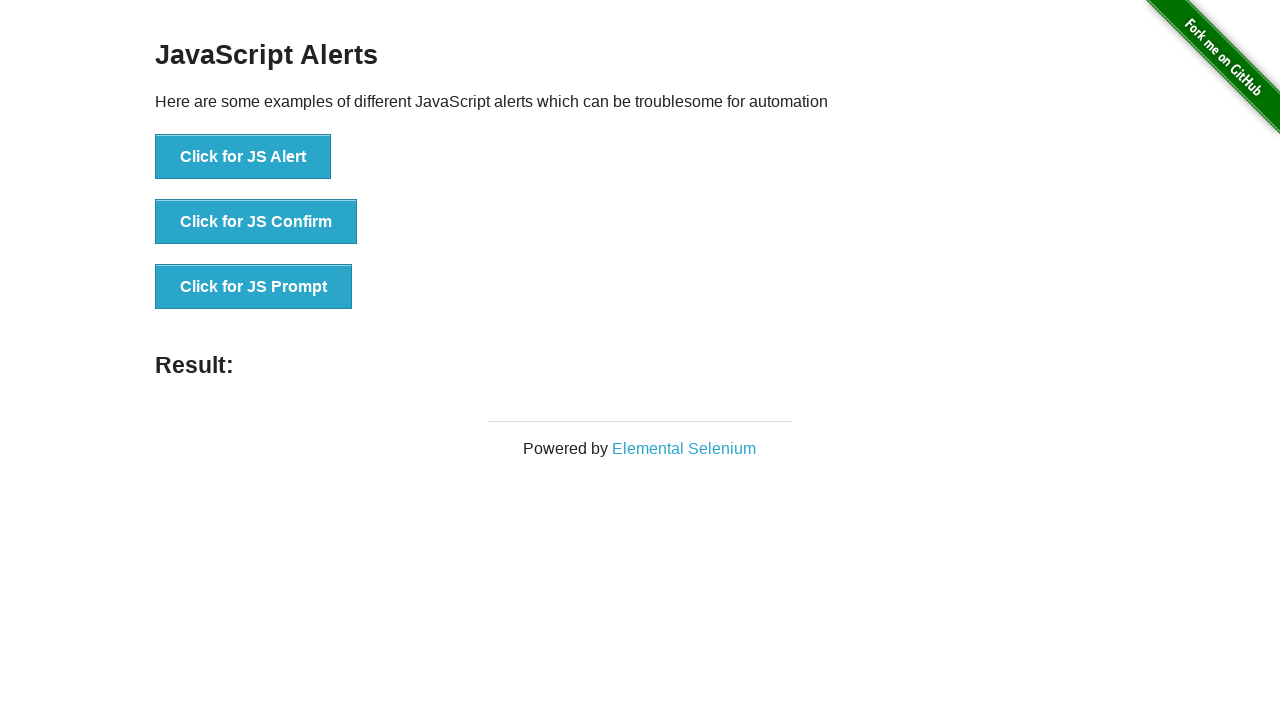

Set up dialog handler to dismiss confirmation alert
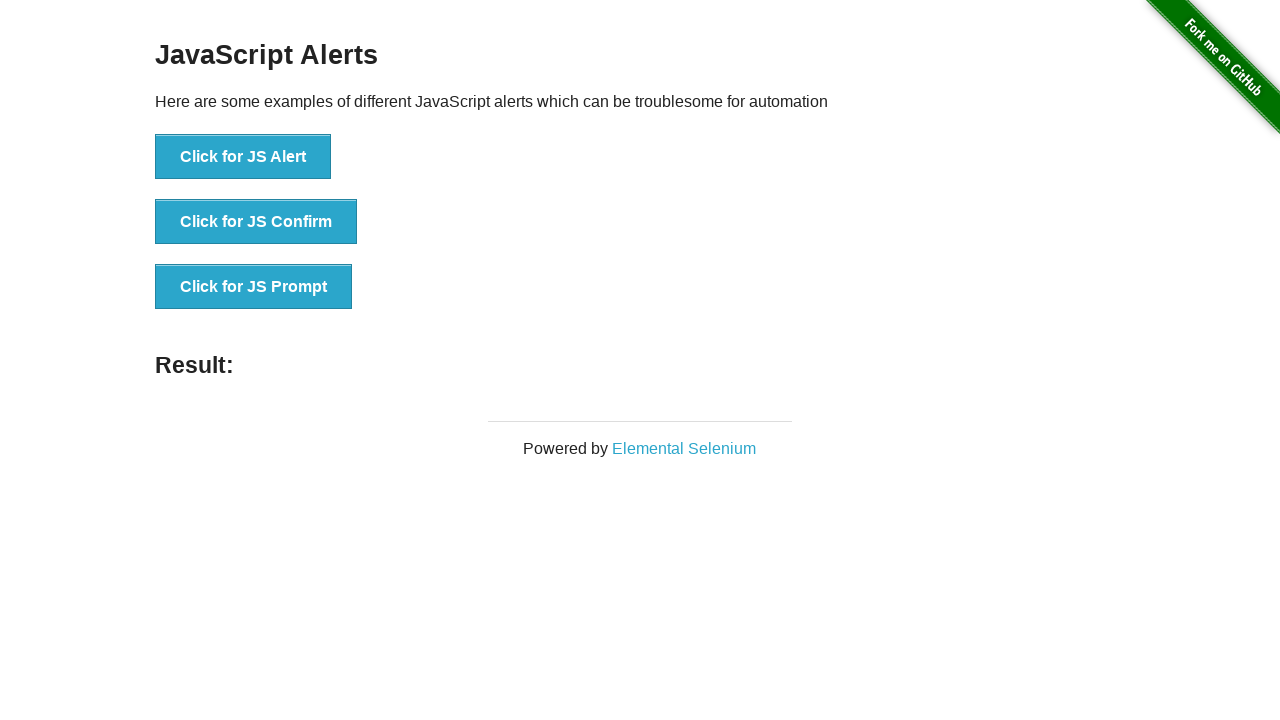

Clicked JS Confirm button to trigger confirmation alert at (256, 222) on button[onclick='jsConfirm()']
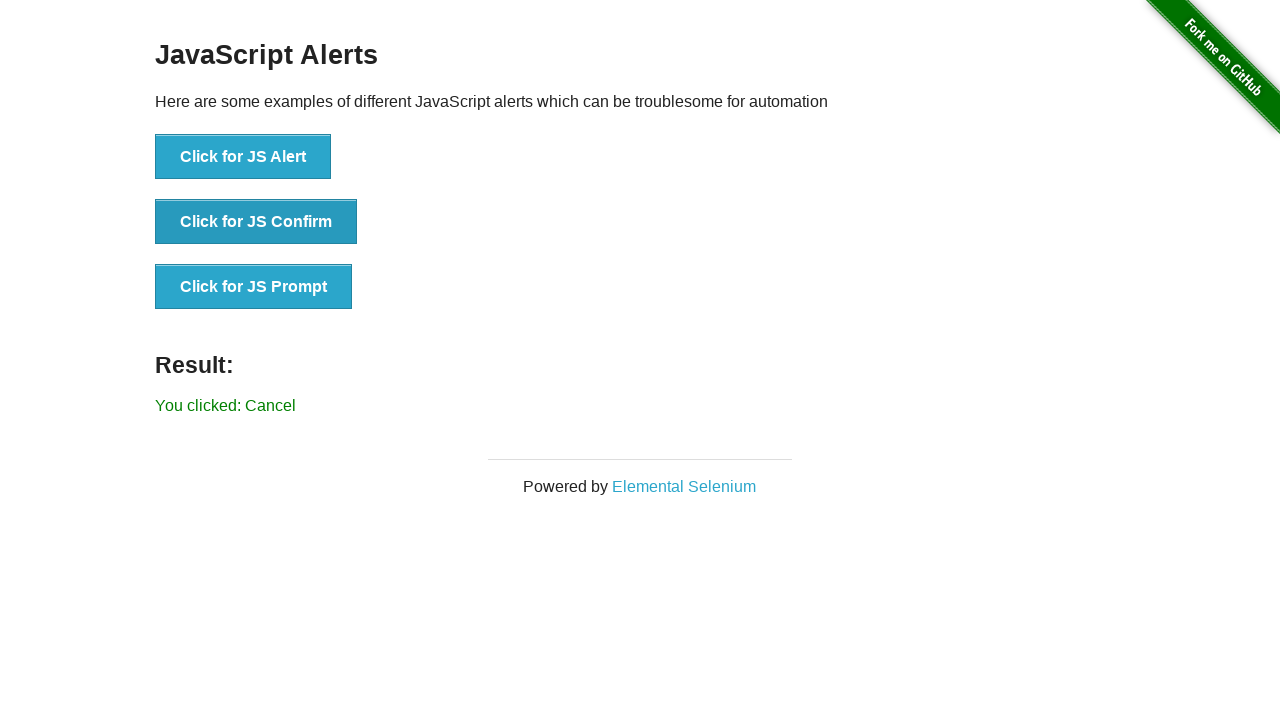

Retrieved result text after dismissing confirmation alert
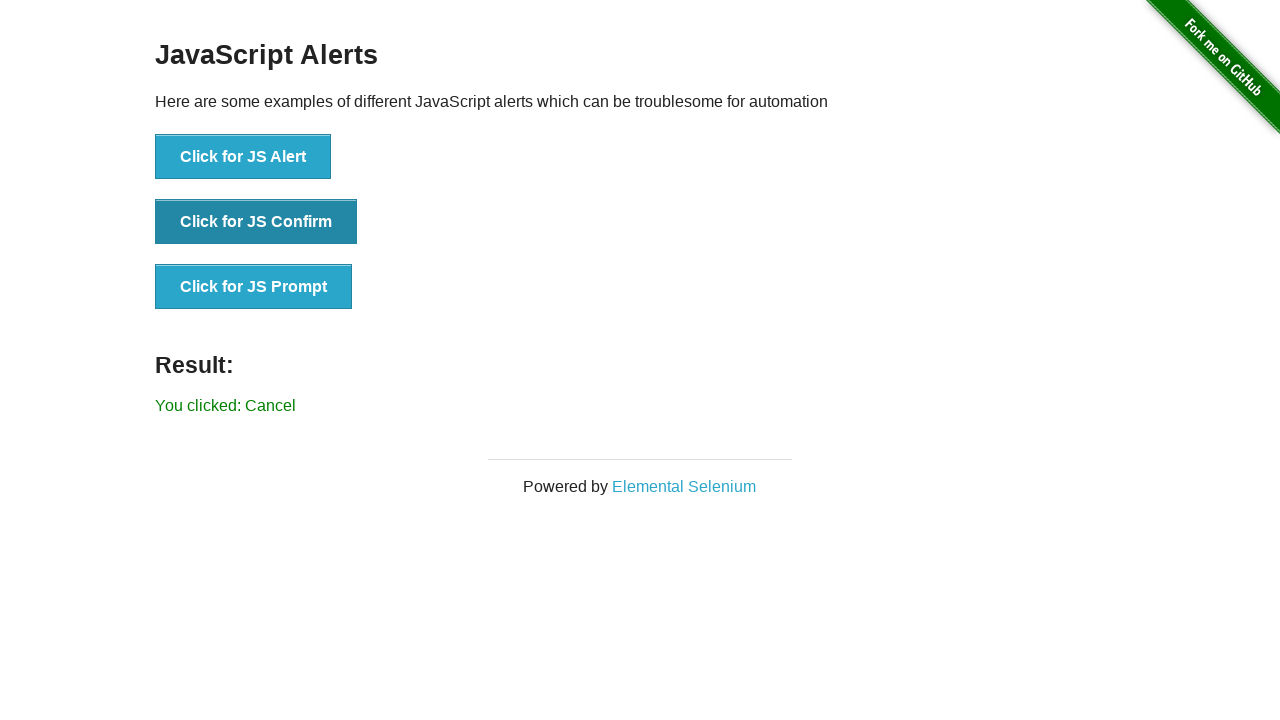

Verified result text shows 'You clicked: Cancel'
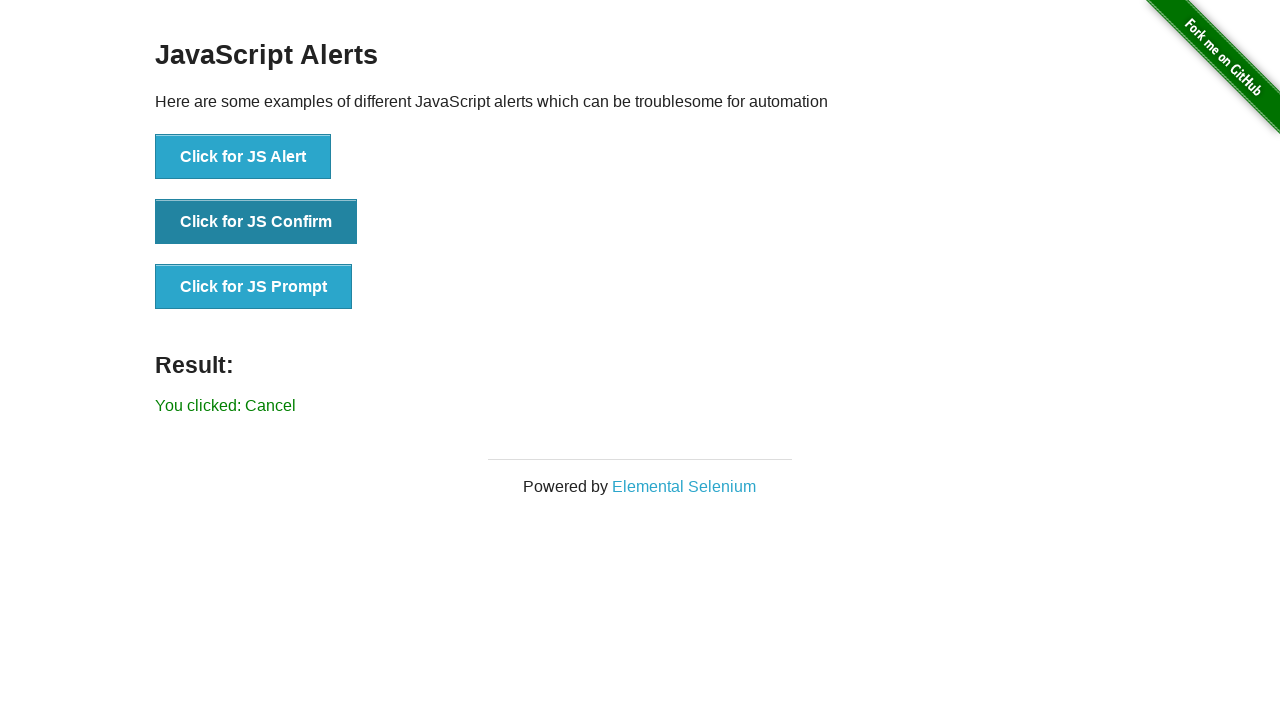

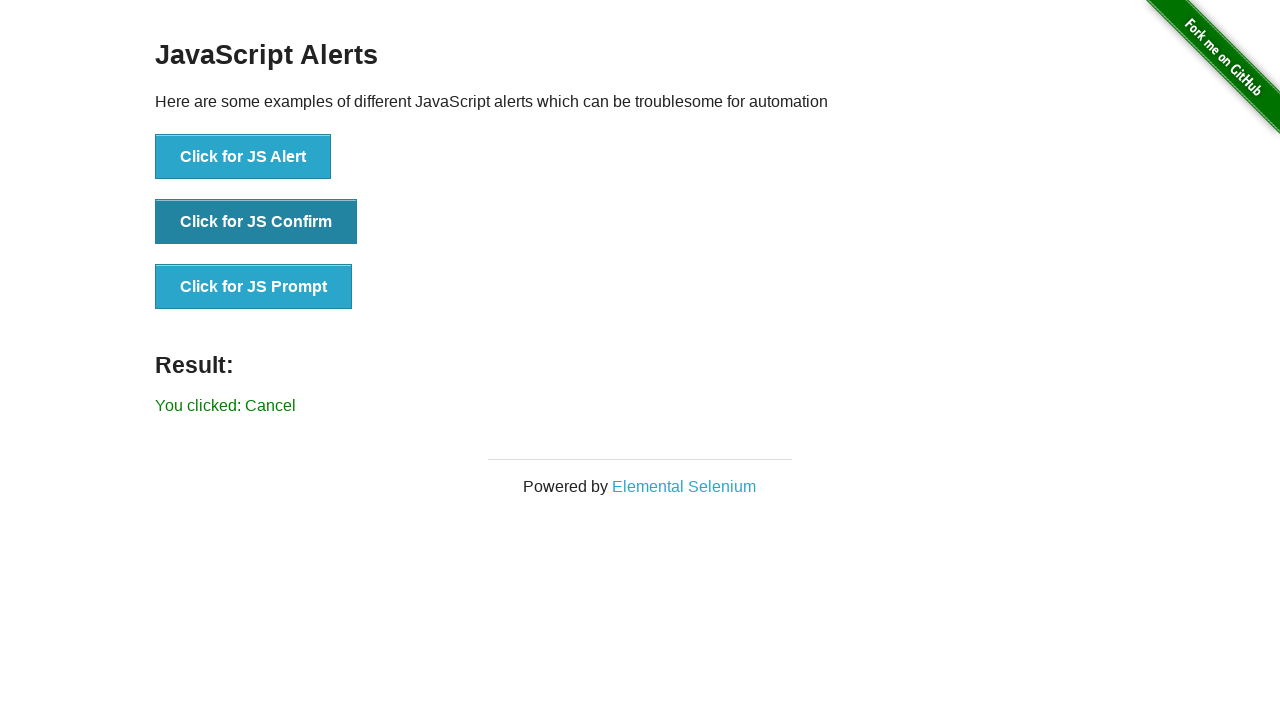